Tests element visibility by checking if a hidden text becomes visible after clicking a header

Starting URL: https://www.qa-practice.com/elements/input/simple

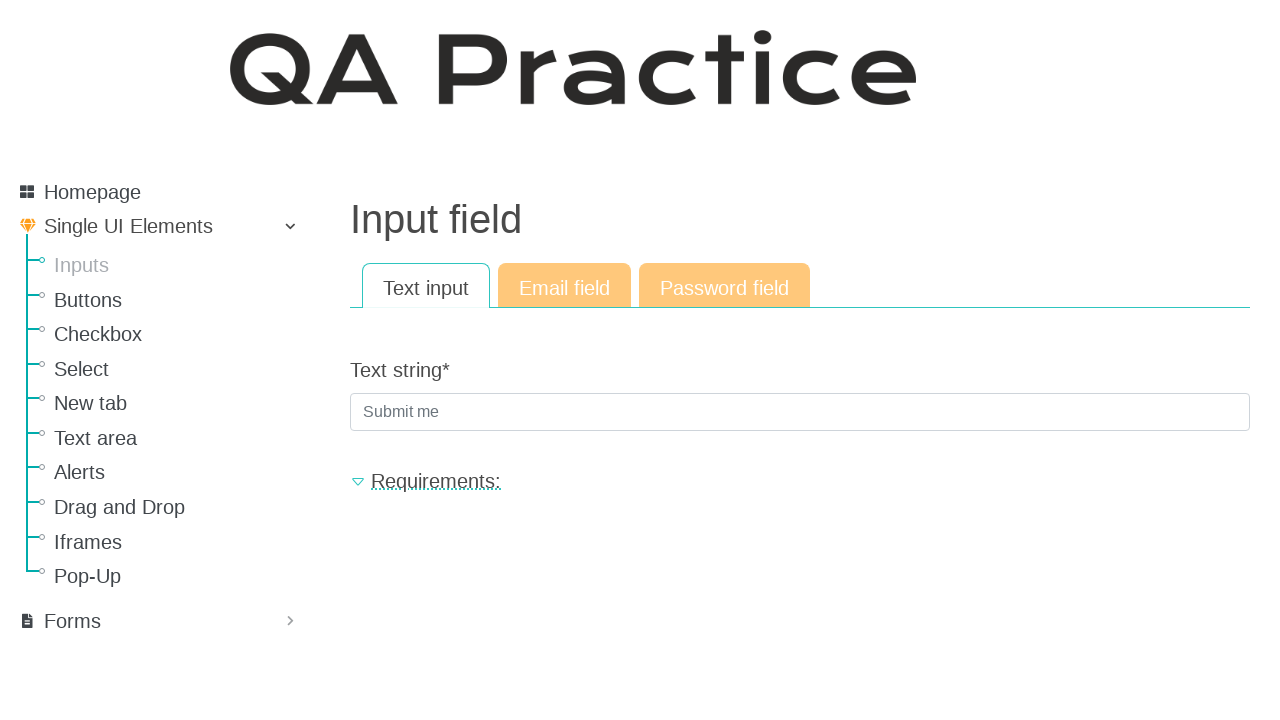

Clicked header element to reveal hidden text at (800, 481) on #req_header
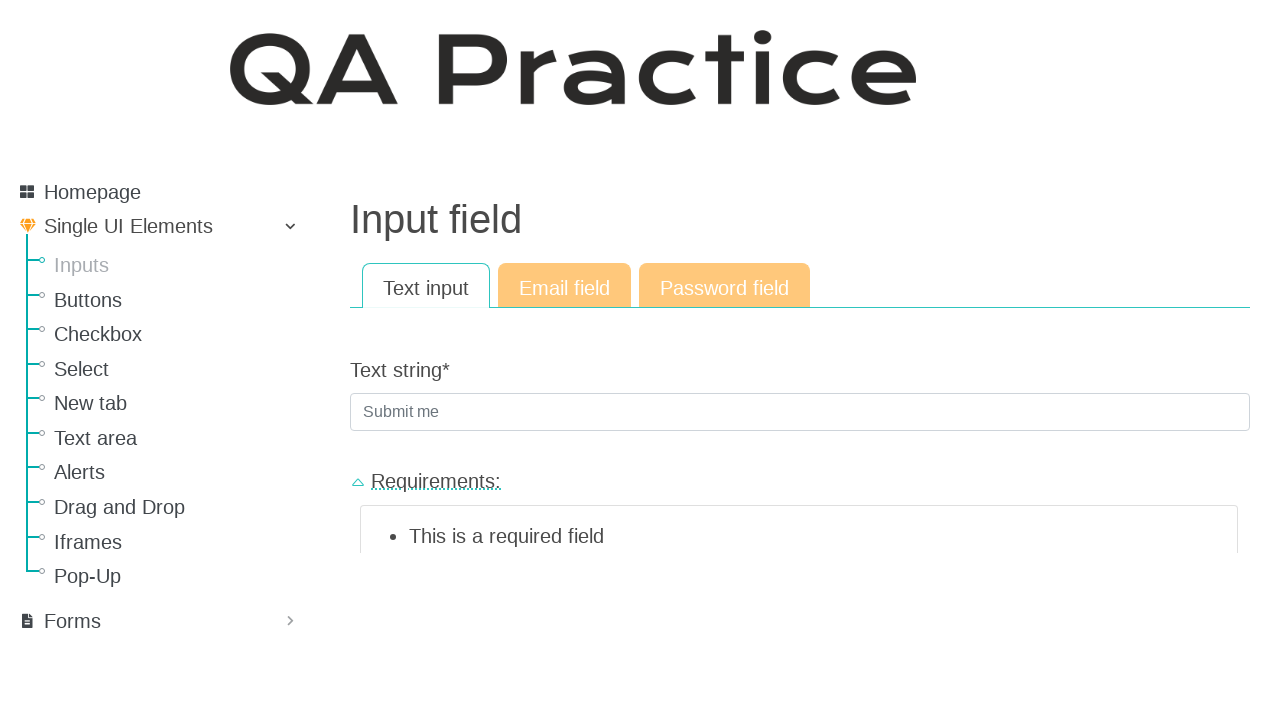

Hidden text element became visible after clicking header
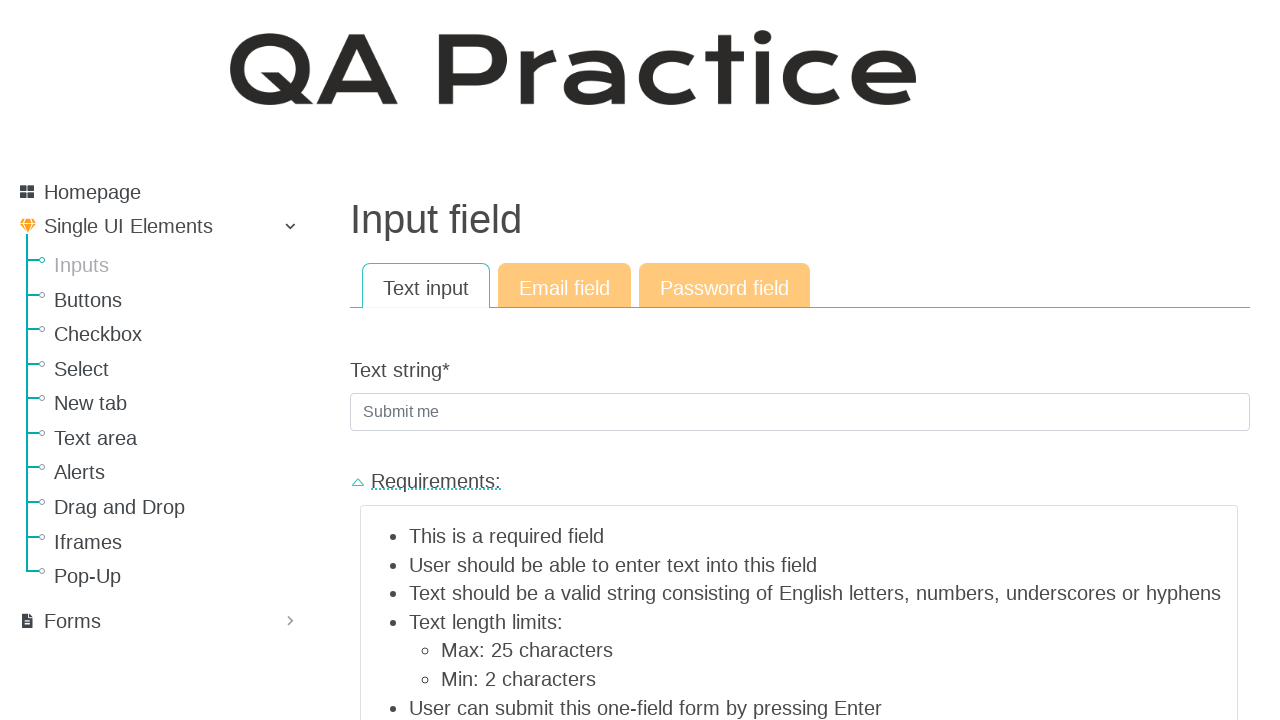

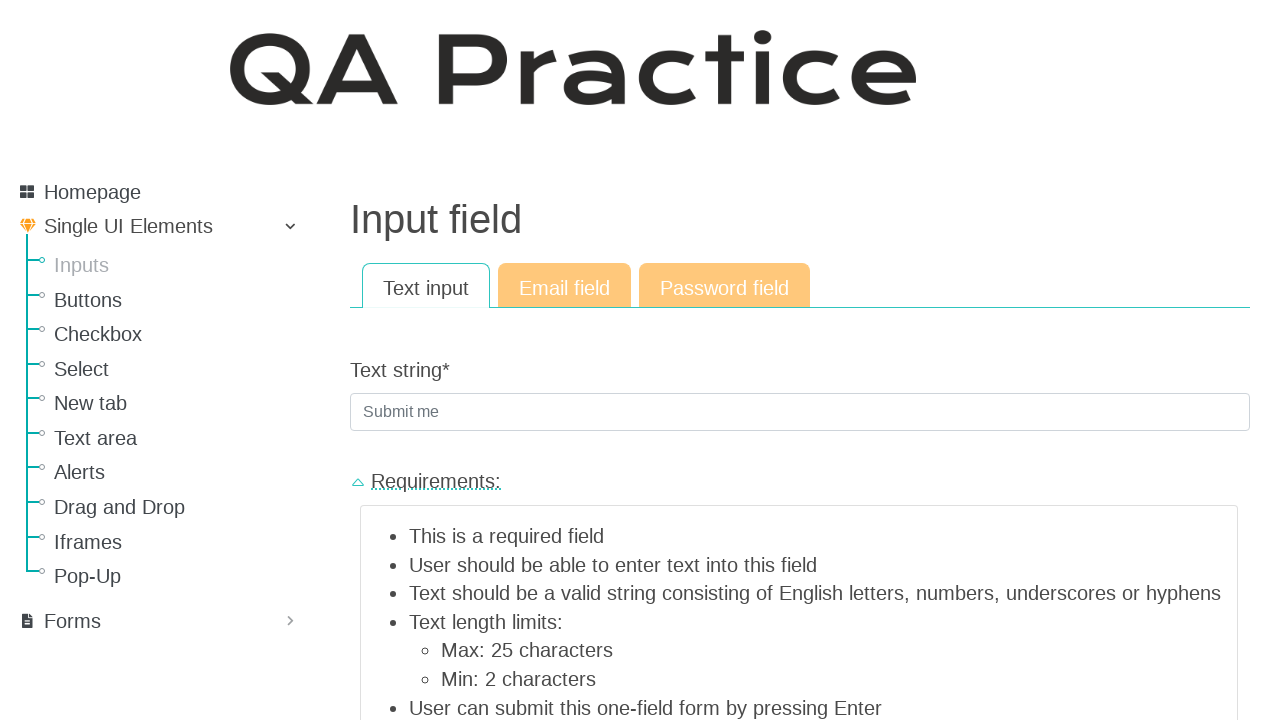